Tests drag and drop functionality by dragging an element and dropping it onto a target area, then verifies the drop was successful

Starting URL: https://demoqa.com/droppable

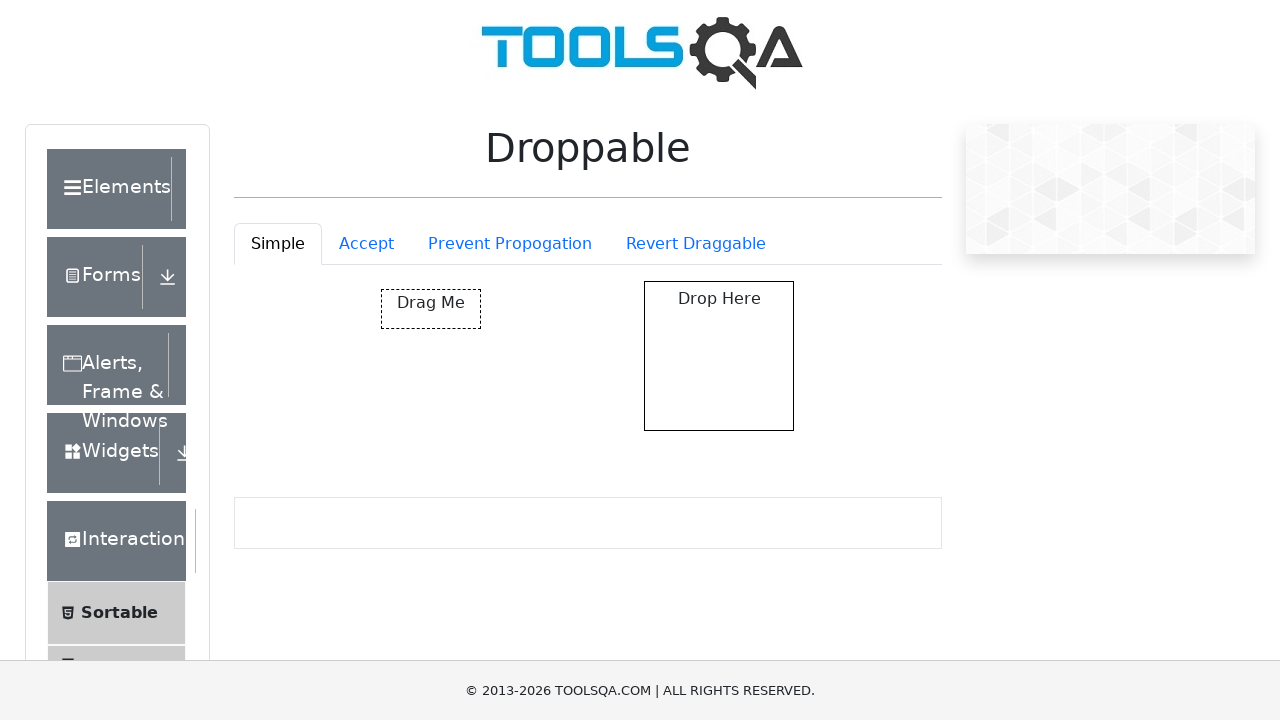

Located the draggable element
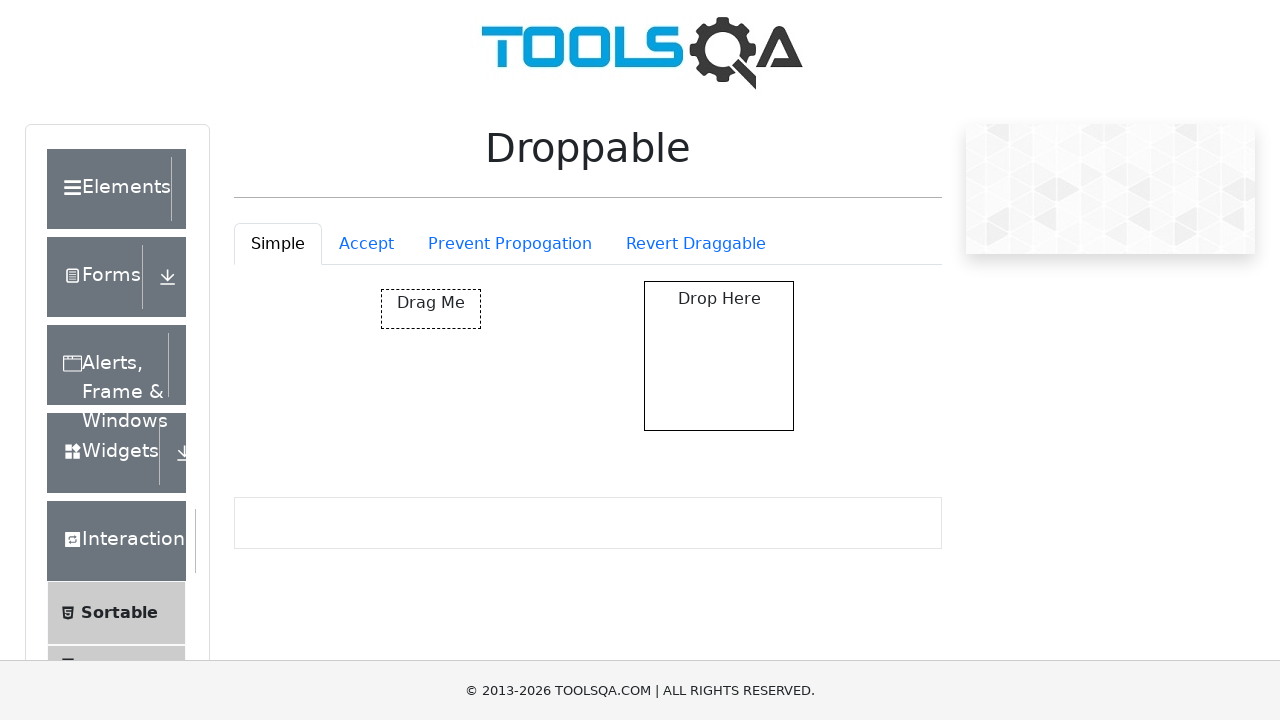

Located the drop target area
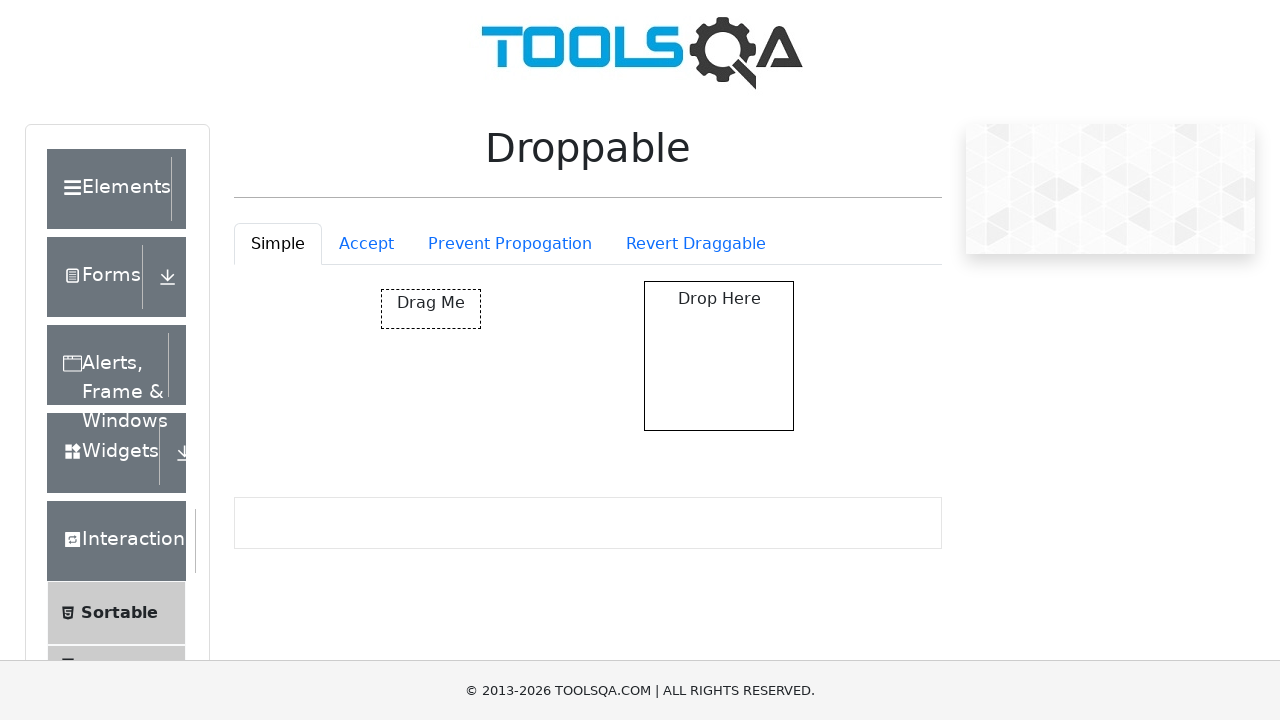

Dragged element to drop target area at (719, 356)
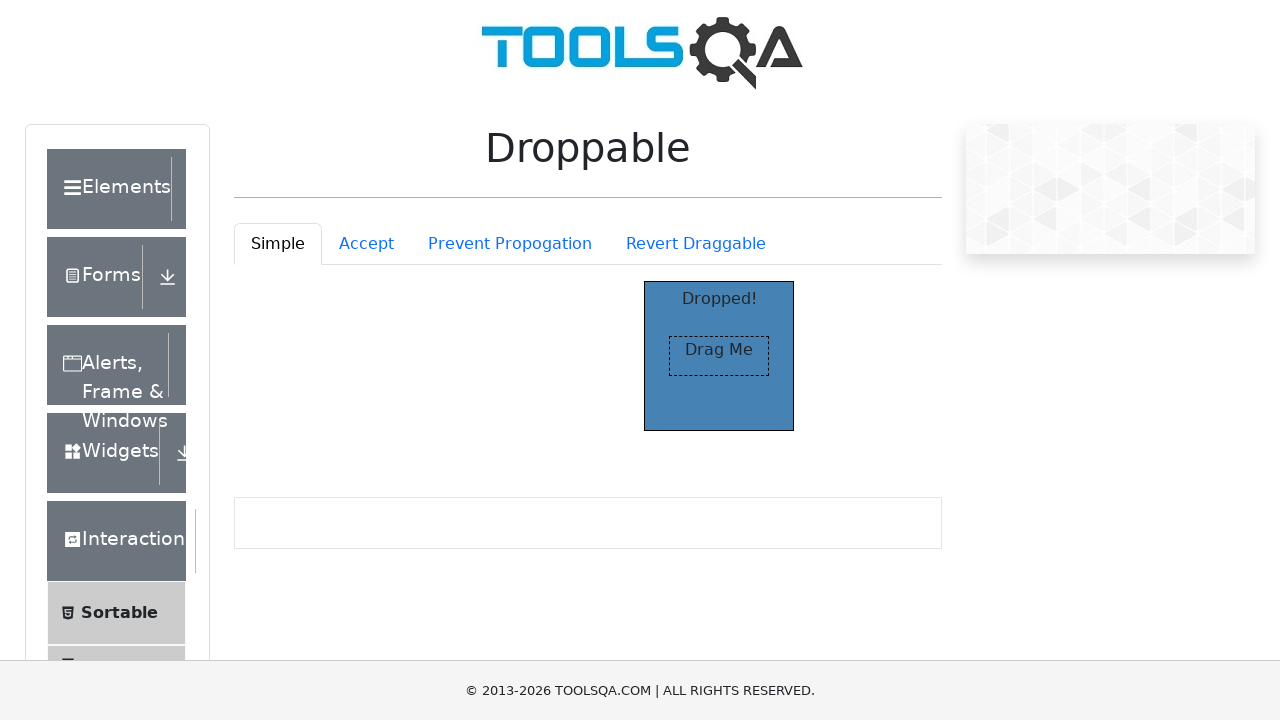

Located the 'Dropped!' confirmation text
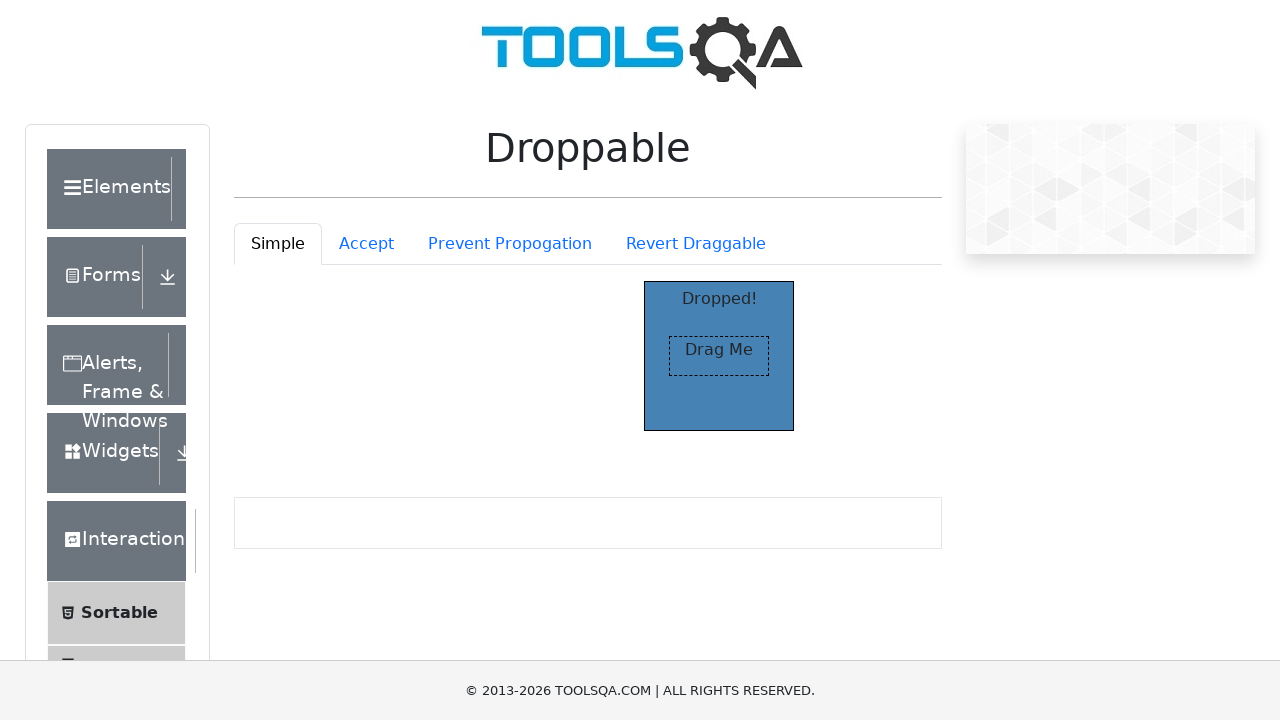

Verified drop was successful - text changed to 'Dropped!'
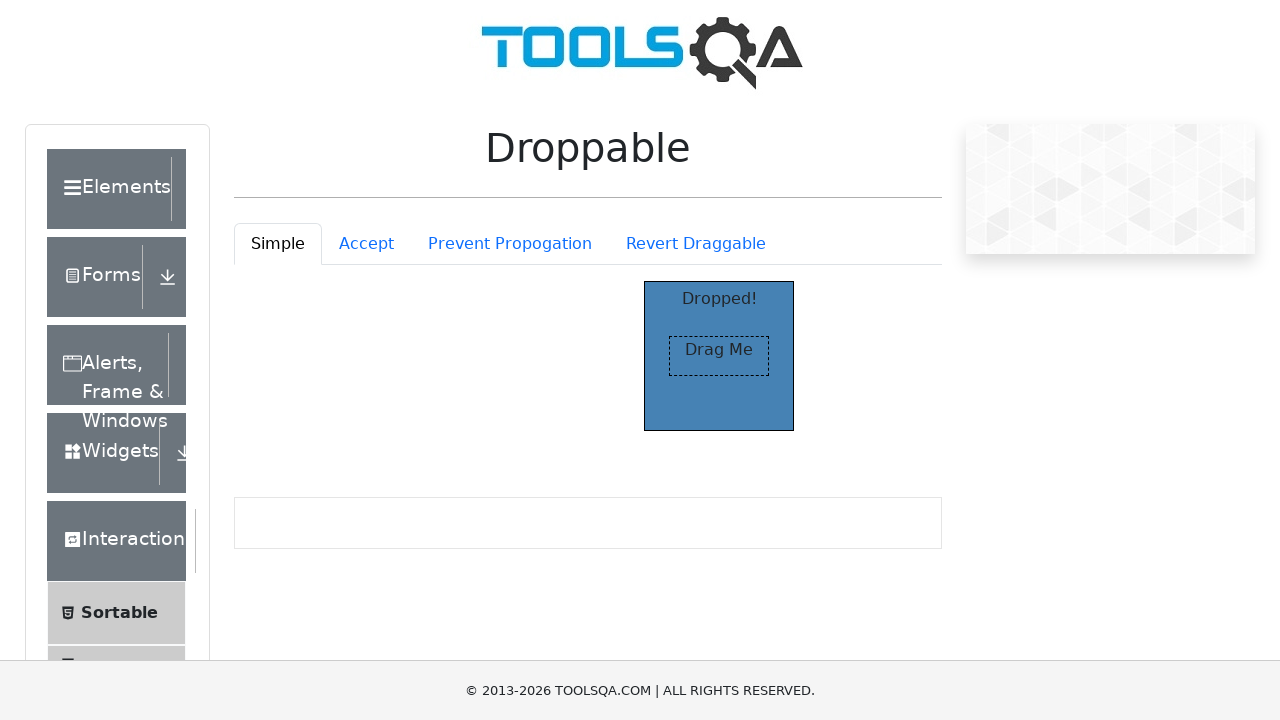

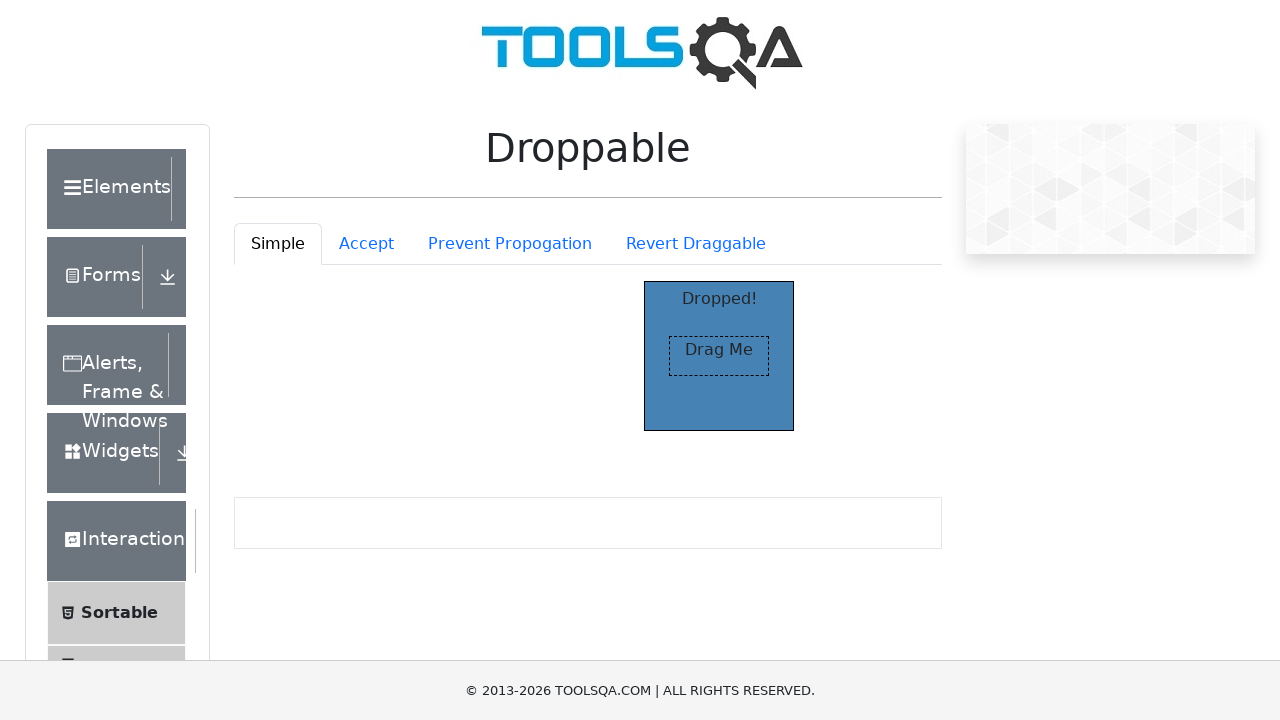